Tests train search functionality on erail.in by entering departure and arrival stations and searching for trains between them

Starting URL: https://erail.in/

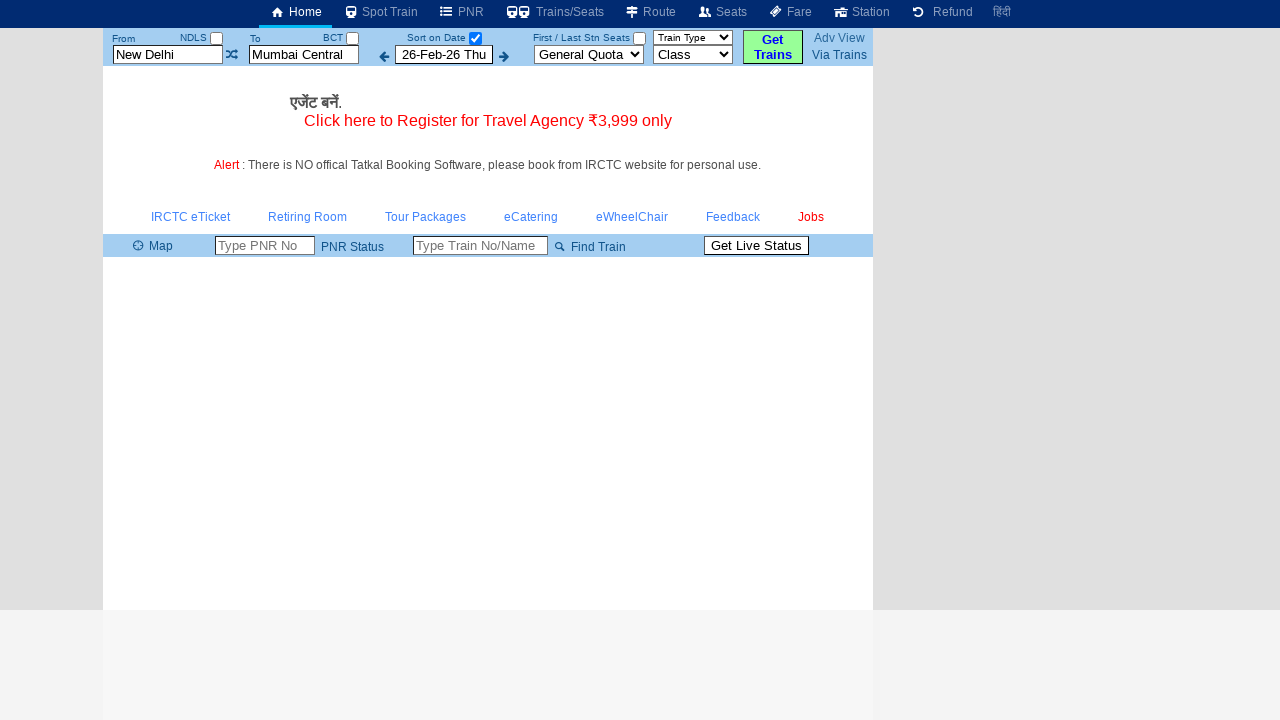

Cleared the 'From' station field on #txtStationFrom
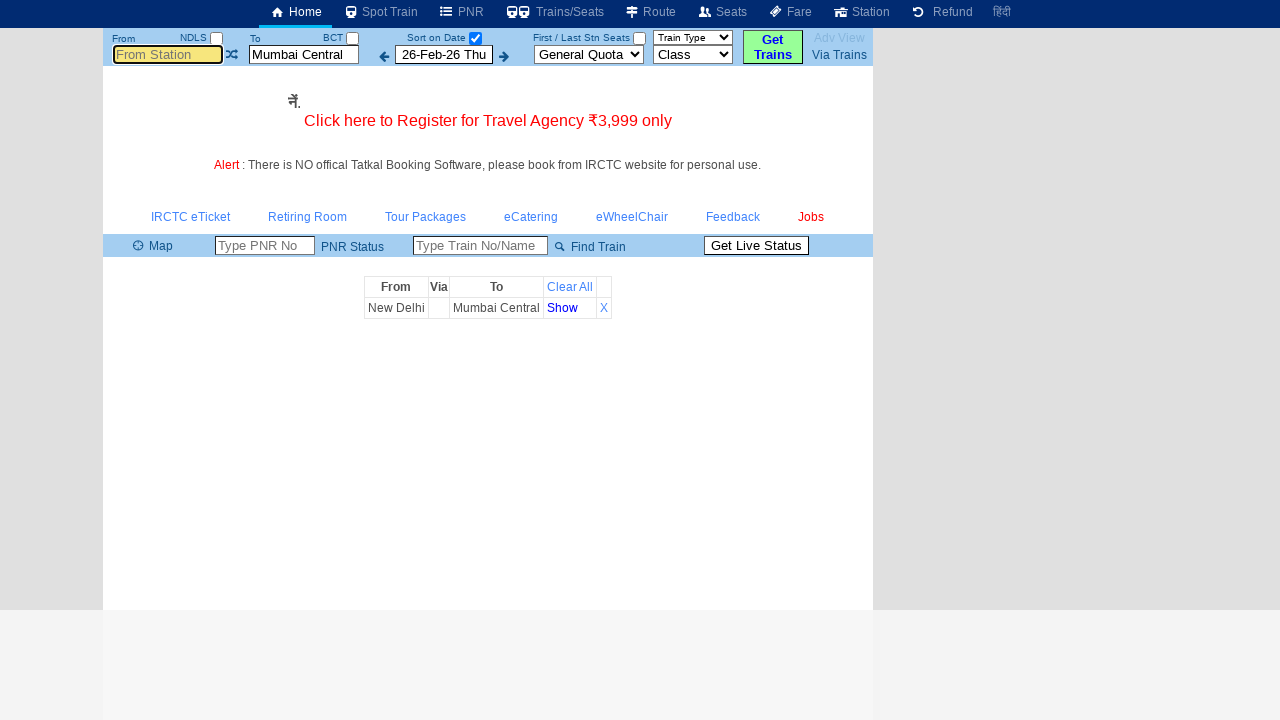

Filled 'From' station field with 'MAS' on #txtStationFrom
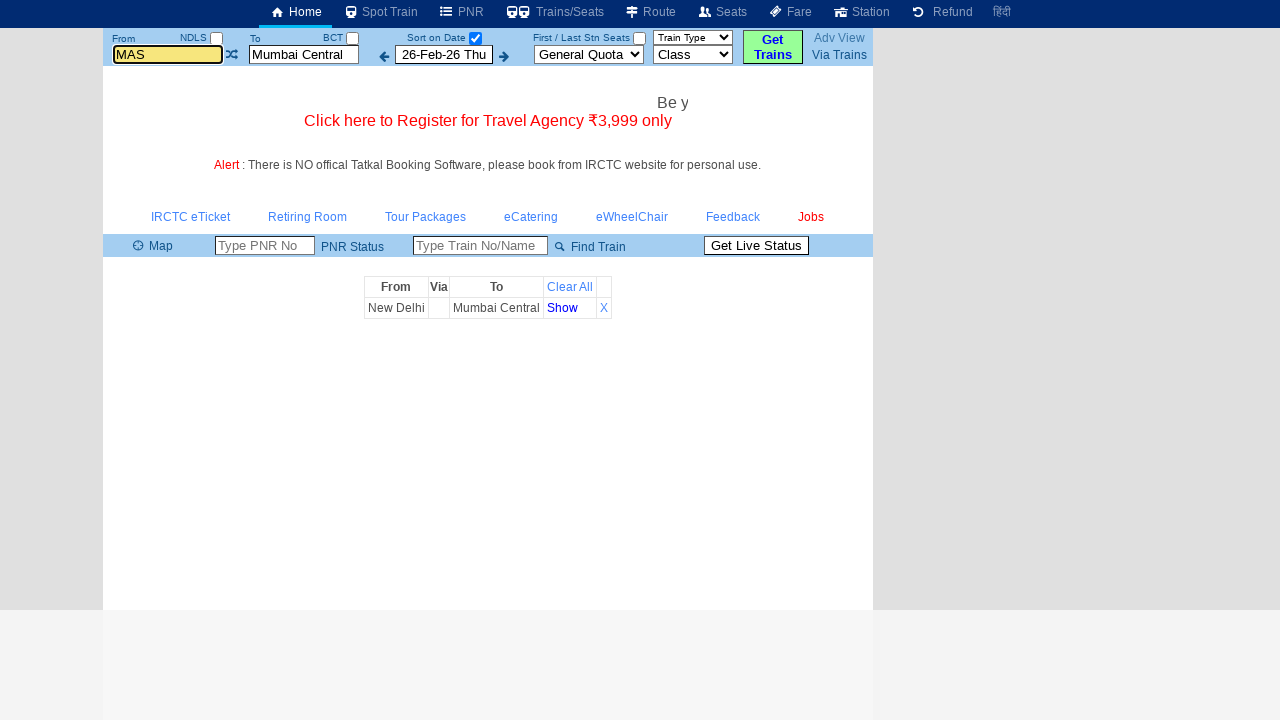

Pressed Tab to move to next field on #txtStationFrom
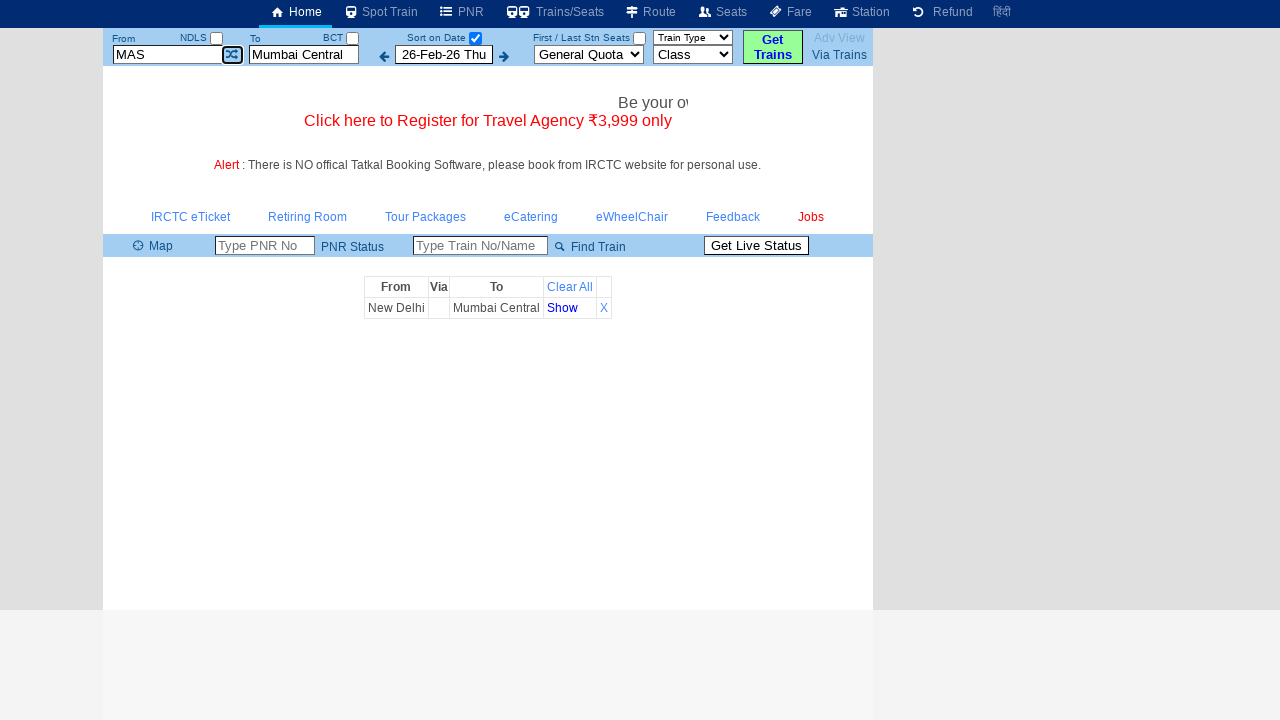

Cleared the 'To' station field on #txtStationTo
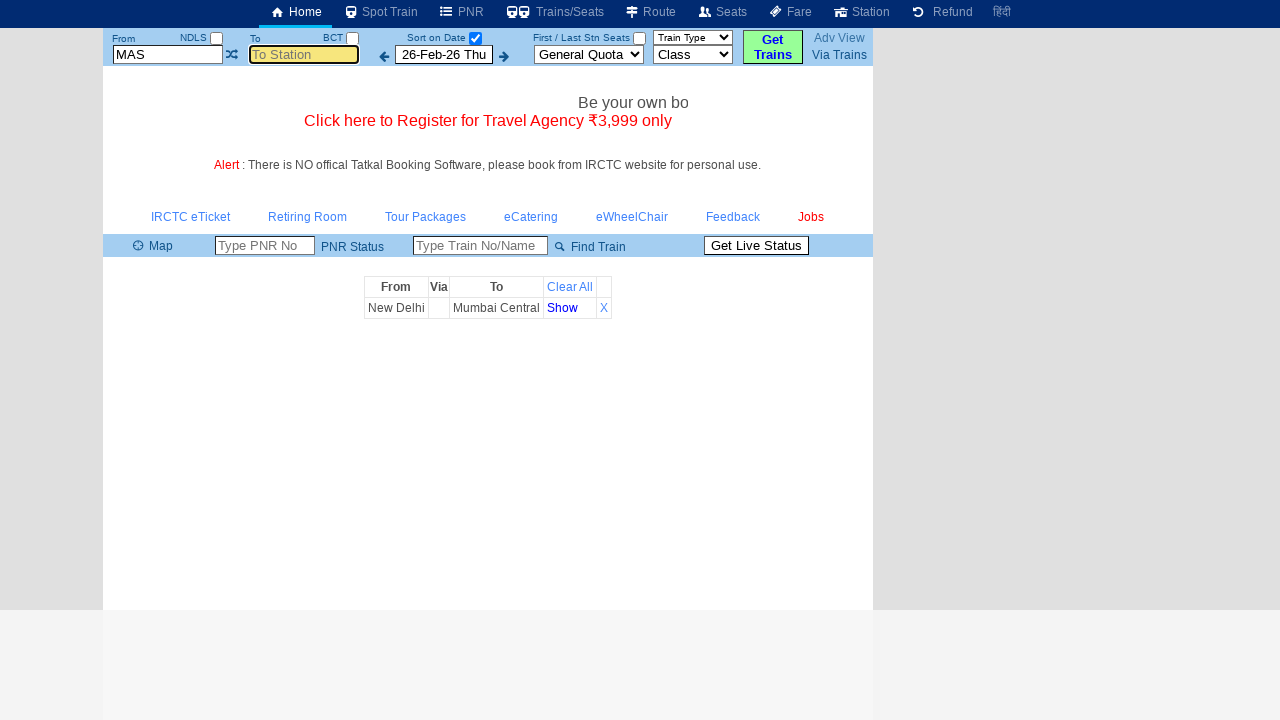

Filled 'To' station field with 'CBE' on #txtStationTo
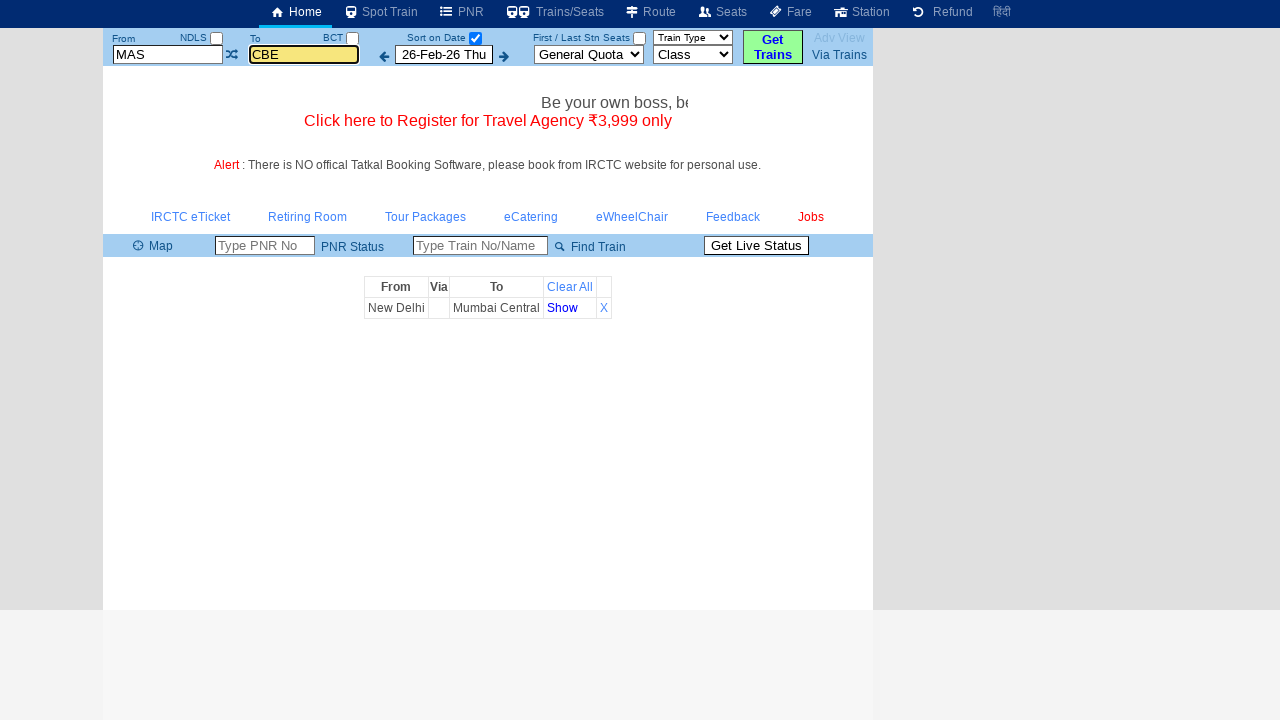

Pressed Tab to move to next field on #txtStationTo
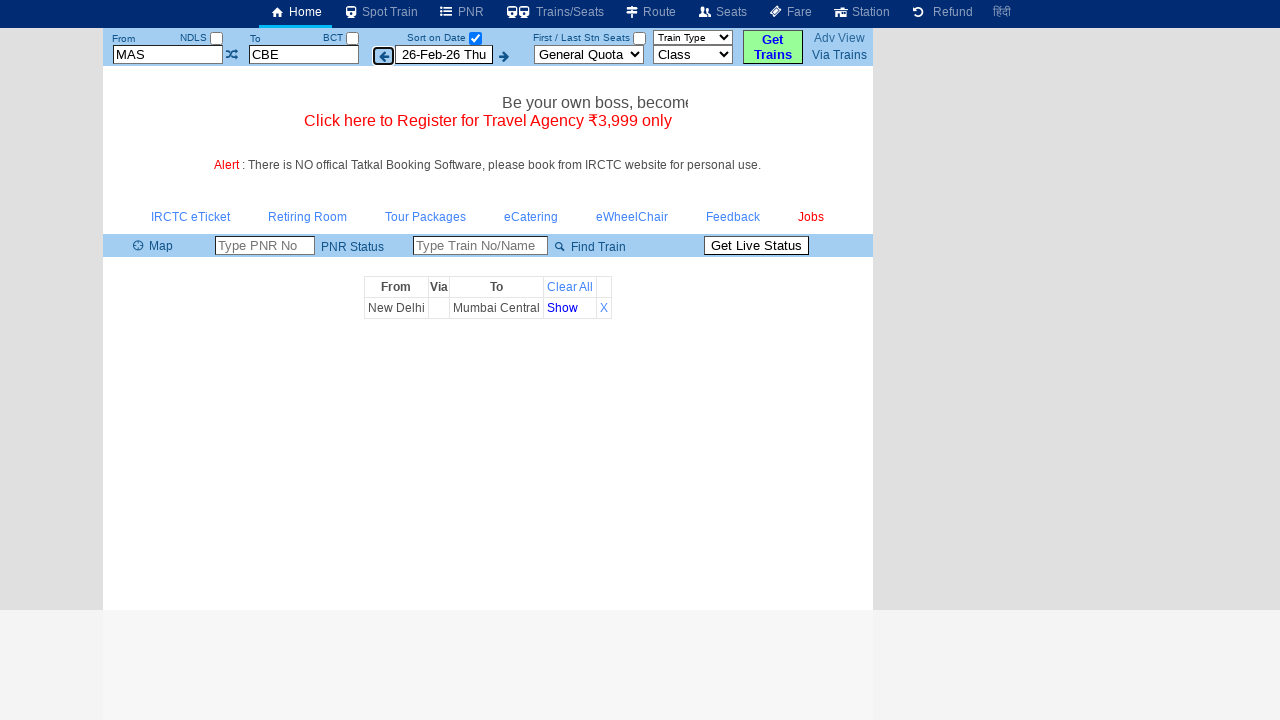

Clicked the search button to find trains at (773, 47) on #buttonFromTo
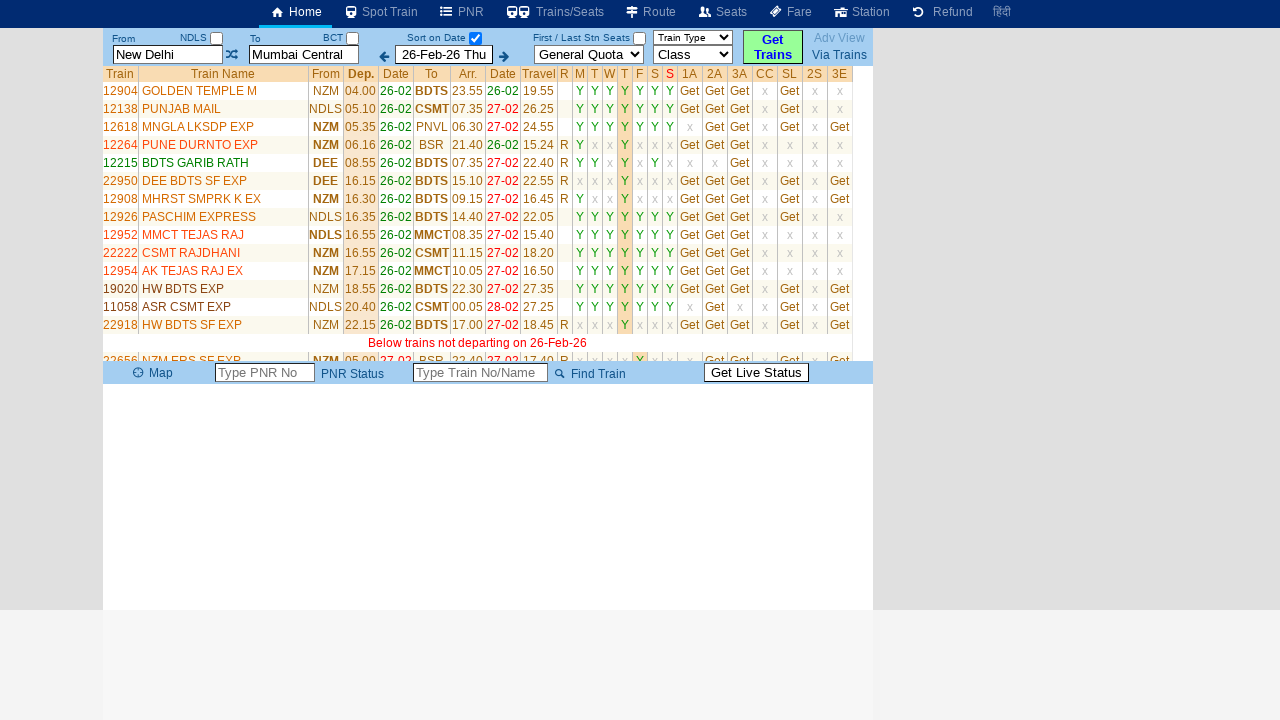

Train search results table loaded successfully
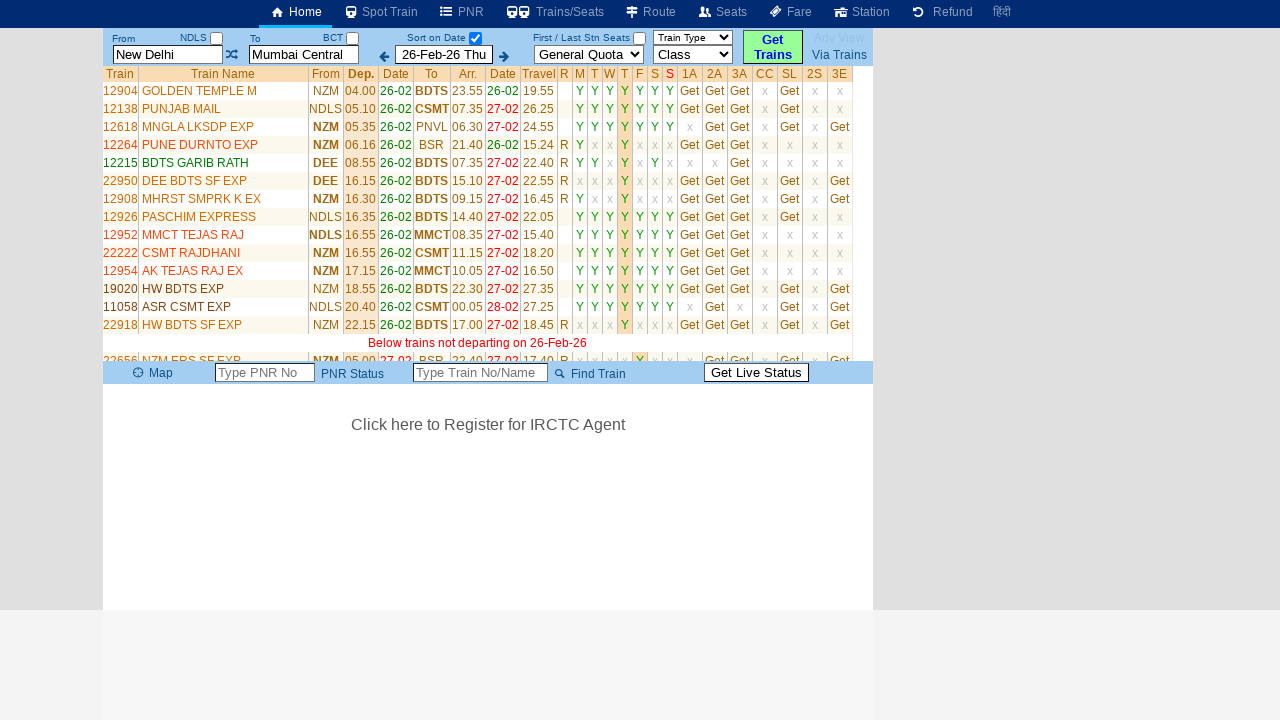

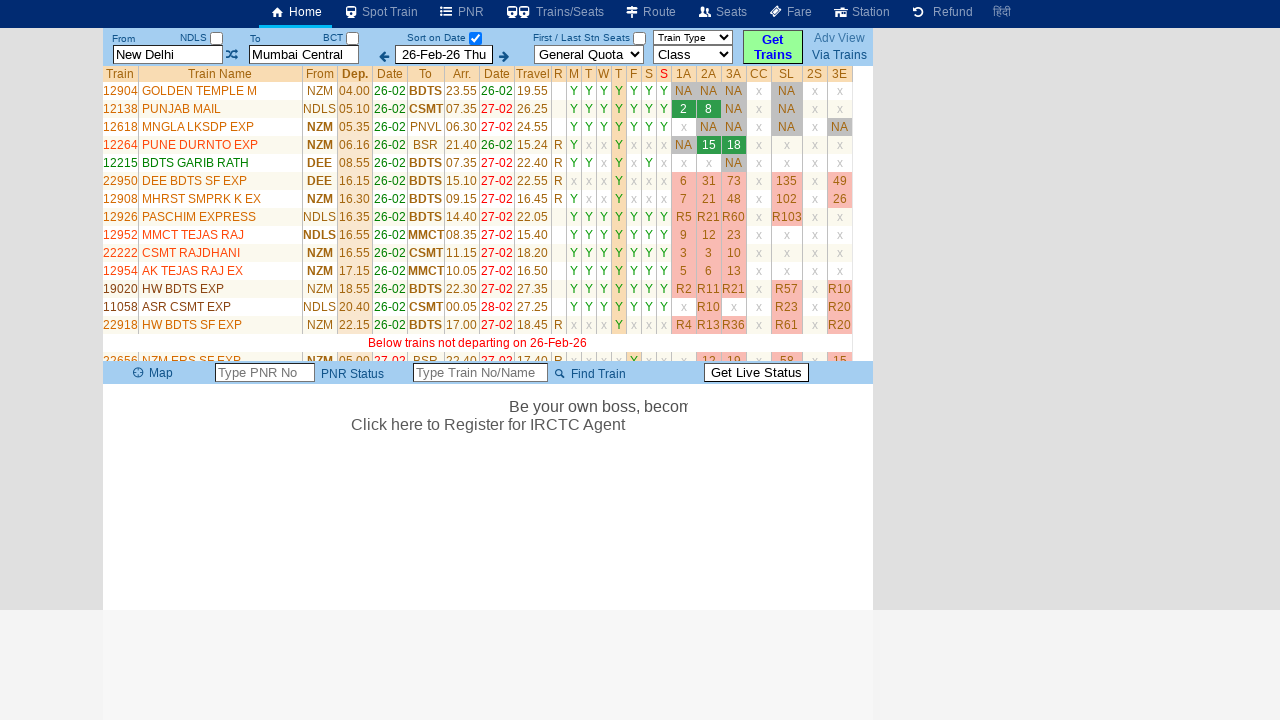